Tests the random number generator on random.org by clearing the default value, entering "1" to generate a single random number, and submitting the form

Starting URL: https://www.random.org/integers/

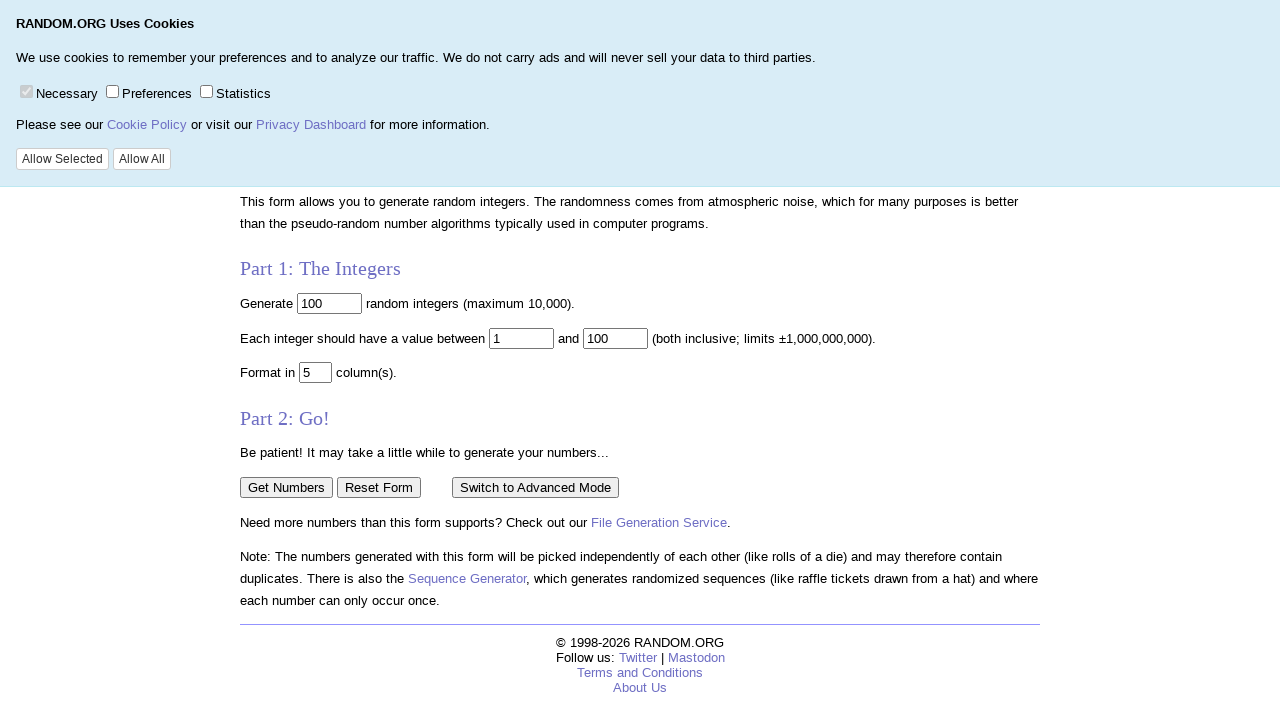

Cleared the default value from the number input field on input[name='num']
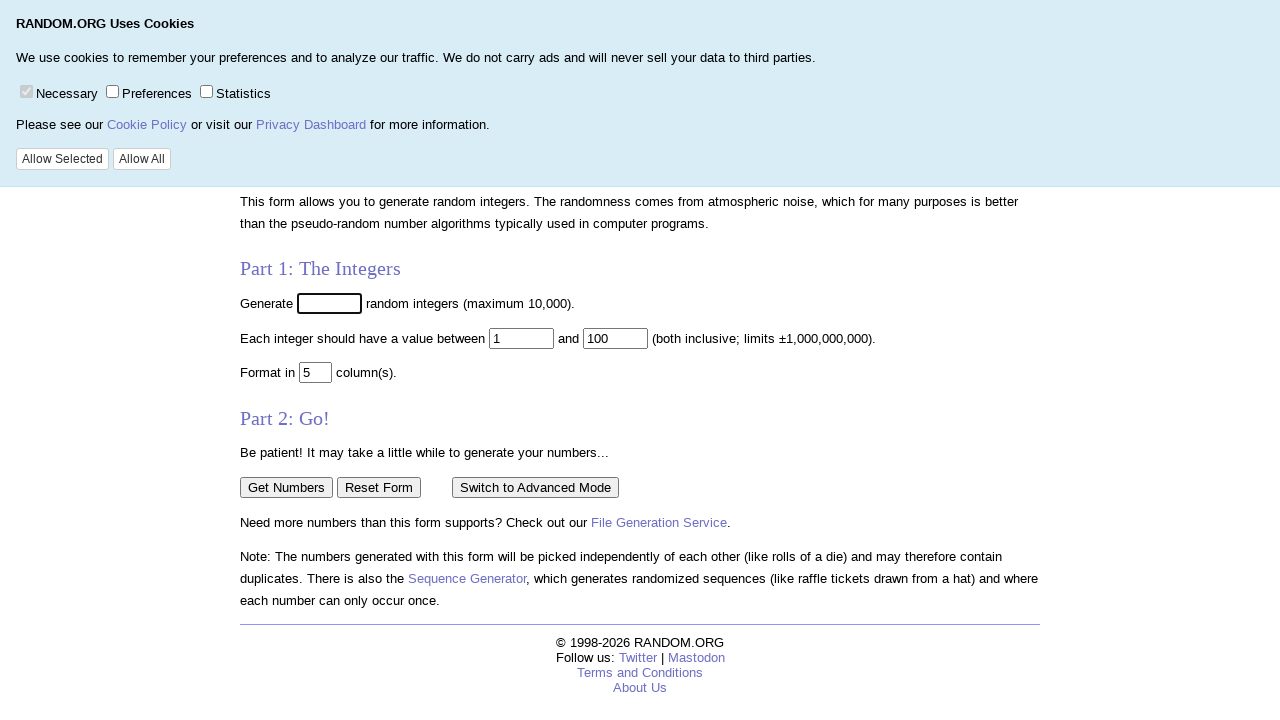

Entered '1' into the number input field to generate a single random number on input[name='num']
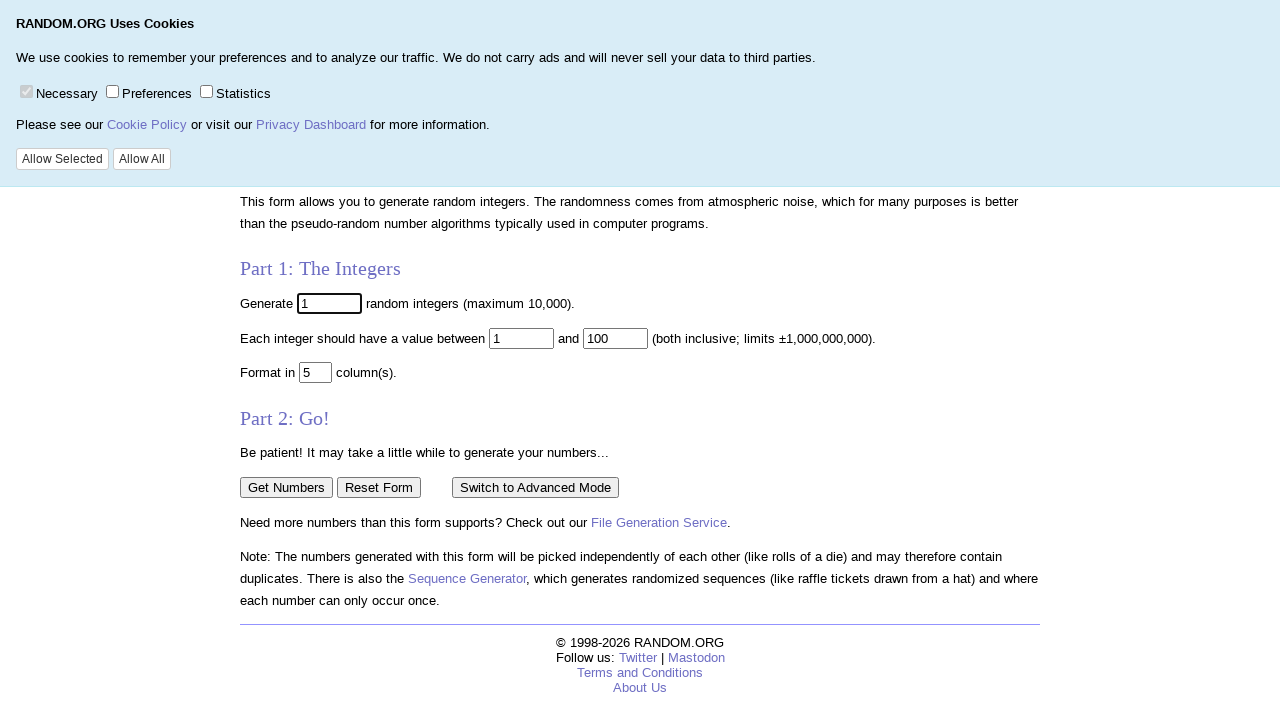

Clicked the 'Get Numbers' button to submit the form at (286, 487) on input[value='Get Numbers']
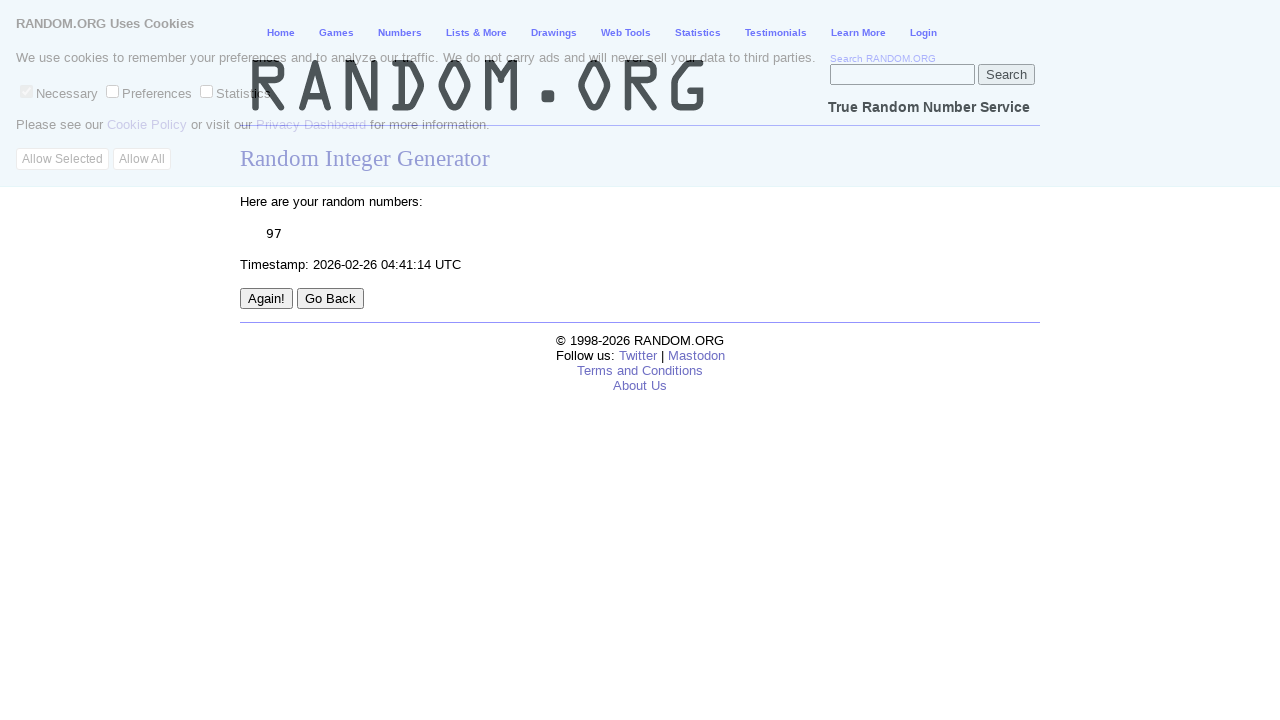

Random number result loaded and displayed
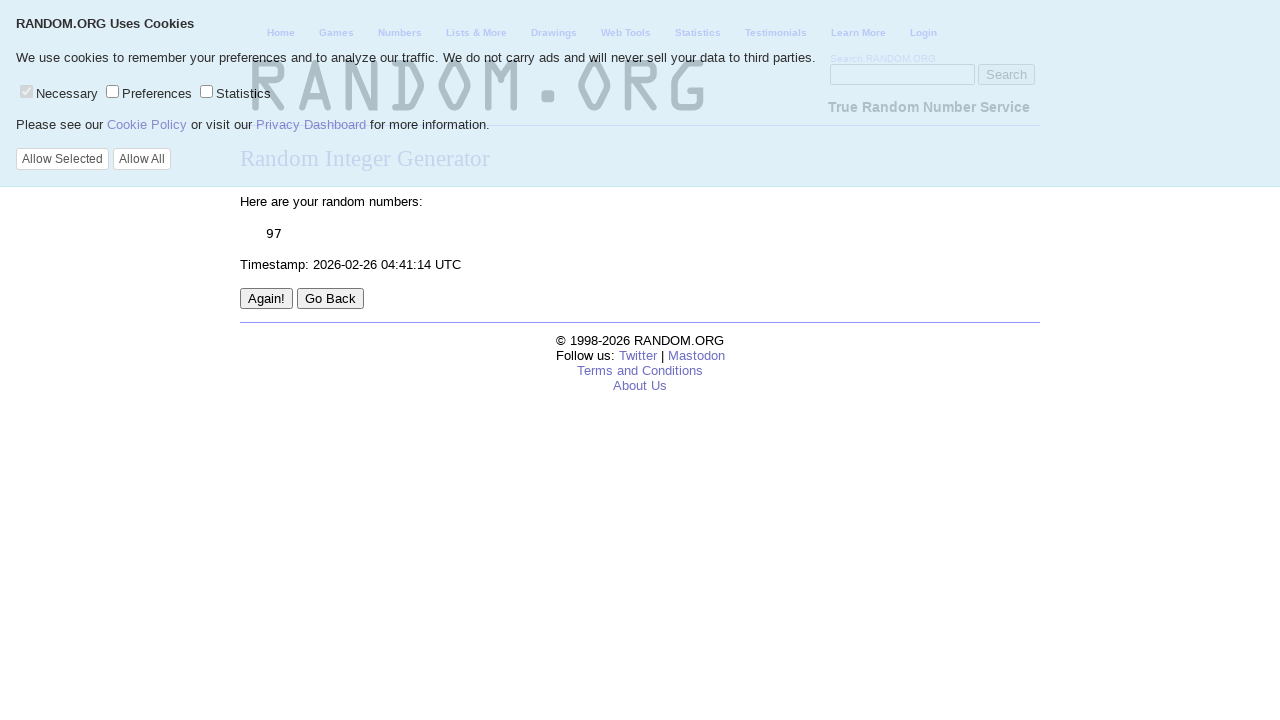

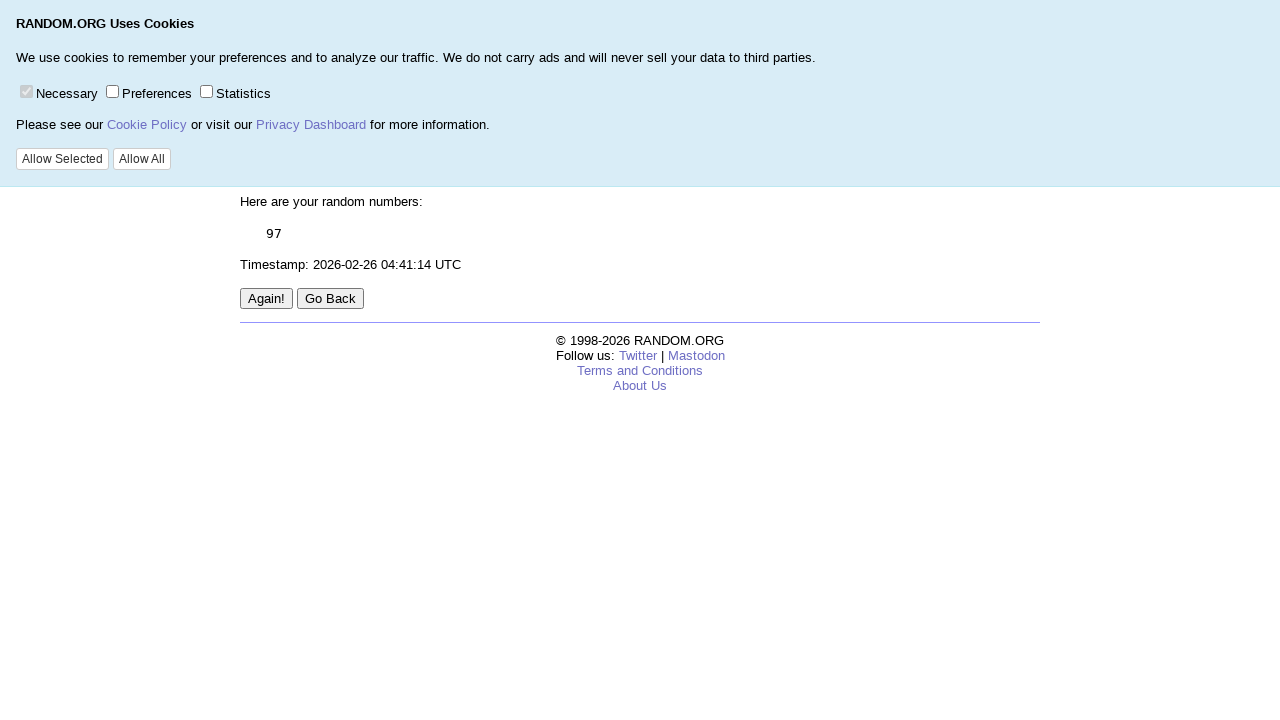